Tests a practice form by filling in name, email, password, selecting gender, choosing a radio button, entering birthday, and submitting the form

Starting URL: https://rahulshettyacademy.com/angularpractice/

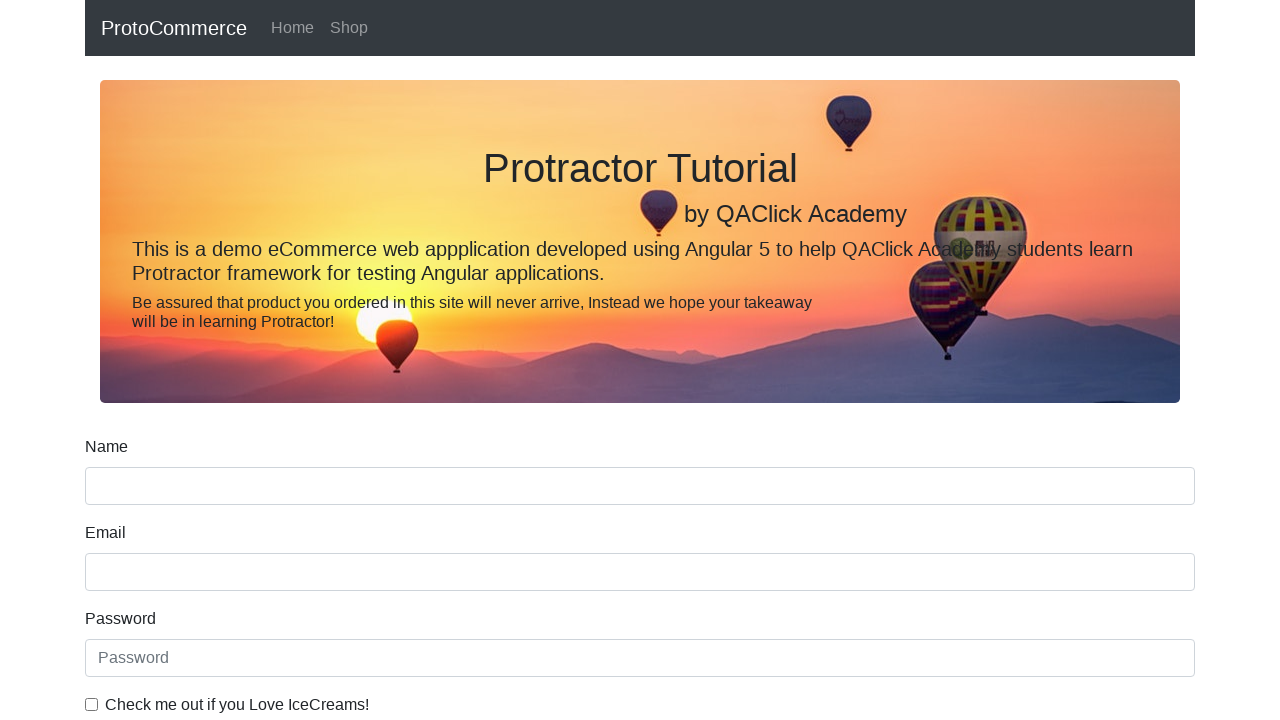

Filled name field with 'cris' on input[name='name']
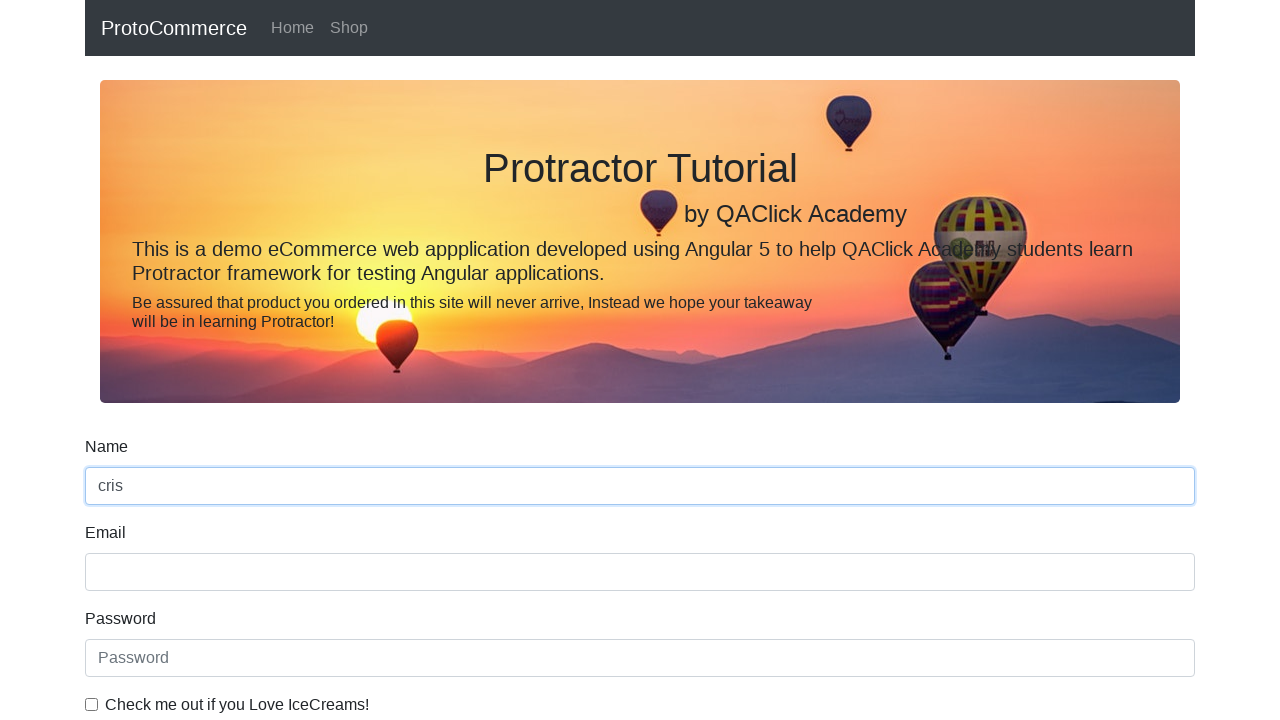

Filled email field with 'abc@abc.com' on input[name='email']
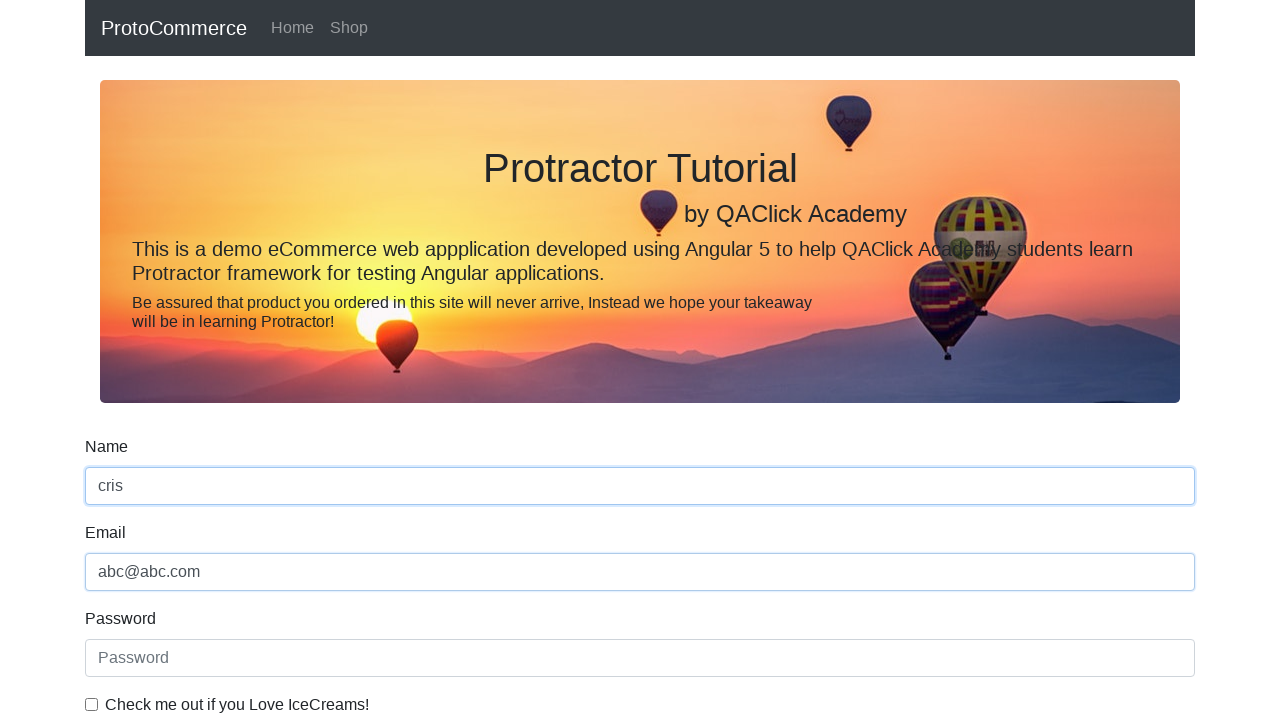

Filled password field with 'hello123' on input#exampleInputPassword1
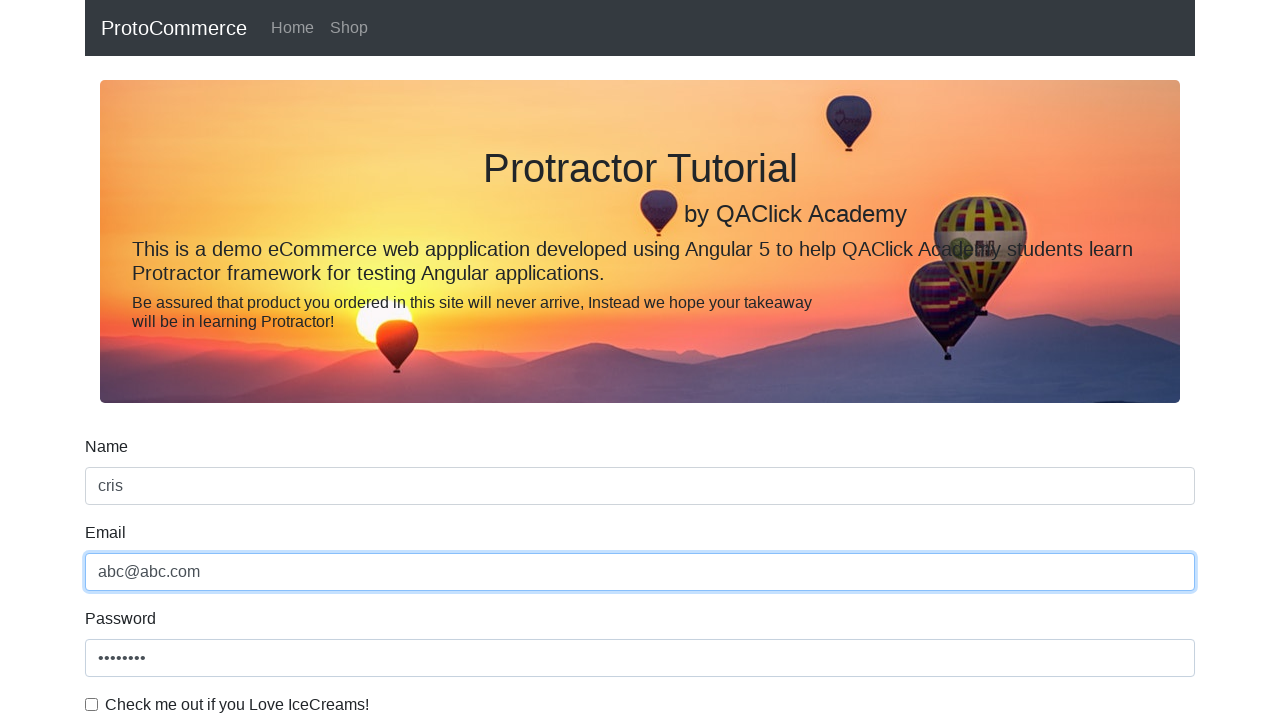

Checked the terms and conditions checkbox at (92, 704) on input#exampleCheck1
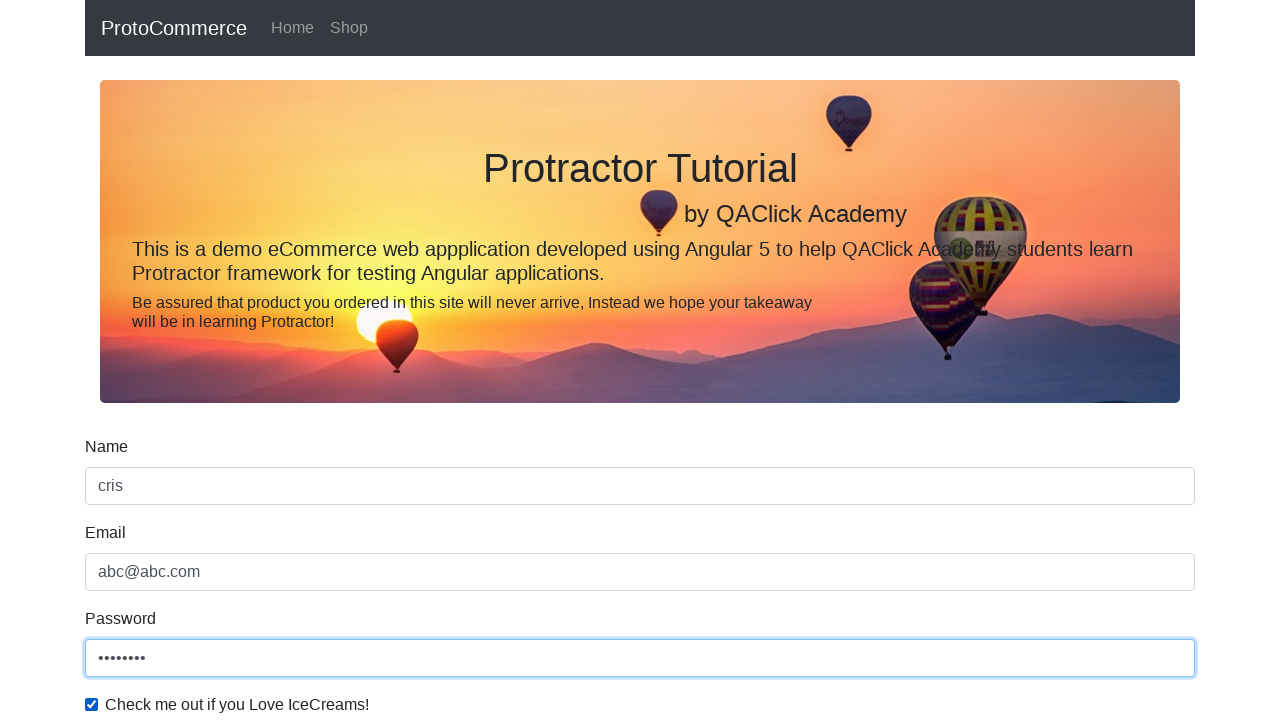

Selected 'Female' from the gender dropdown on select#exampleFormControlSelect1
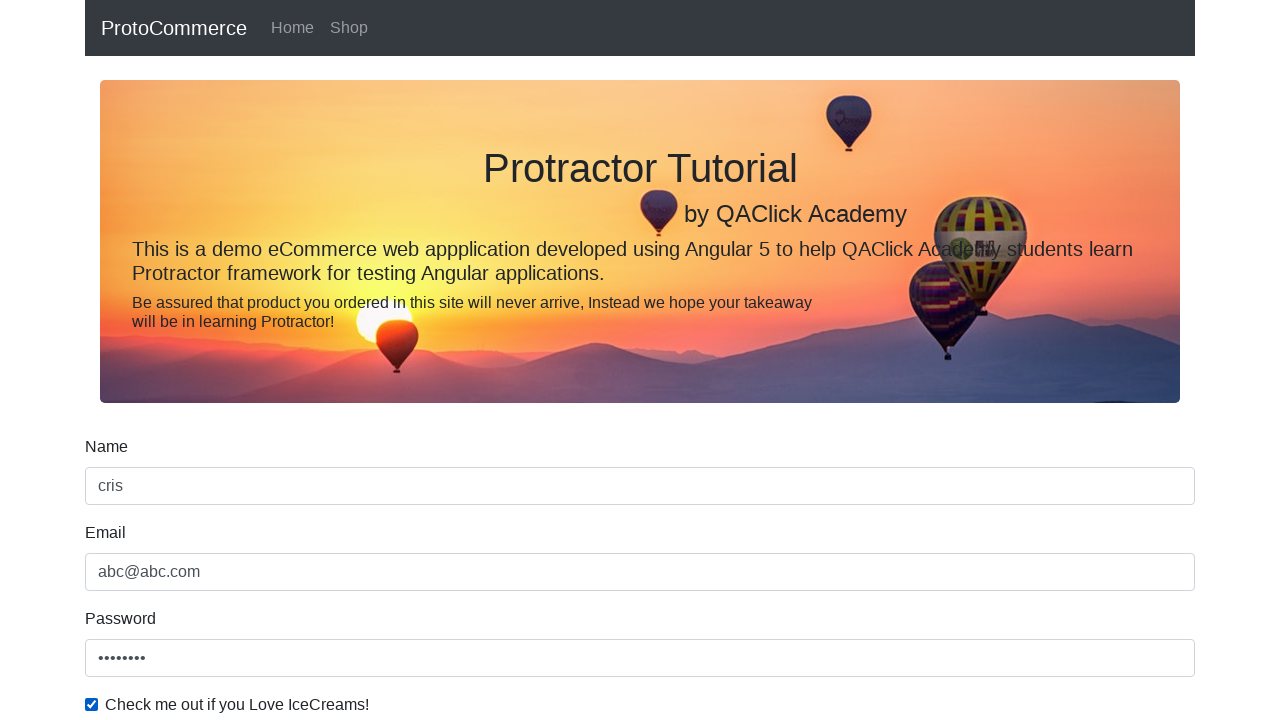

Selected student radio button at (238, 360) on input#inlineRadio1
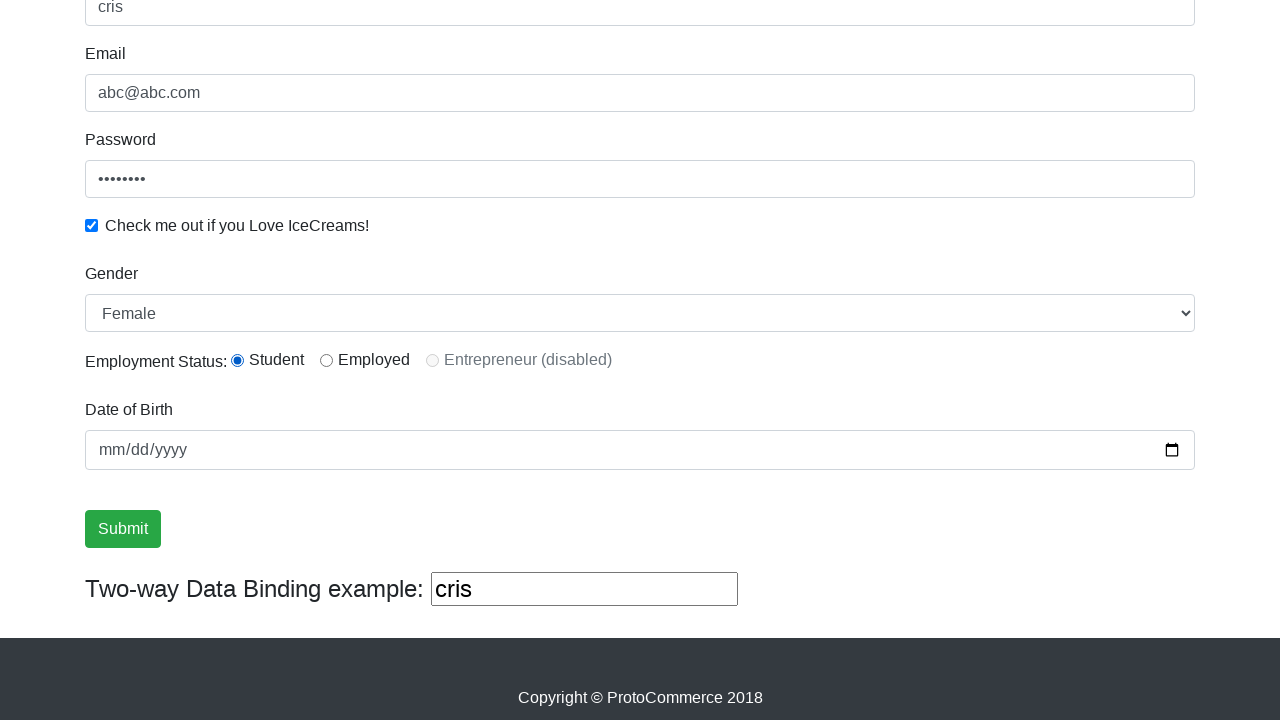

Filled birthday field with '2022-03-02' on input[name='bday']
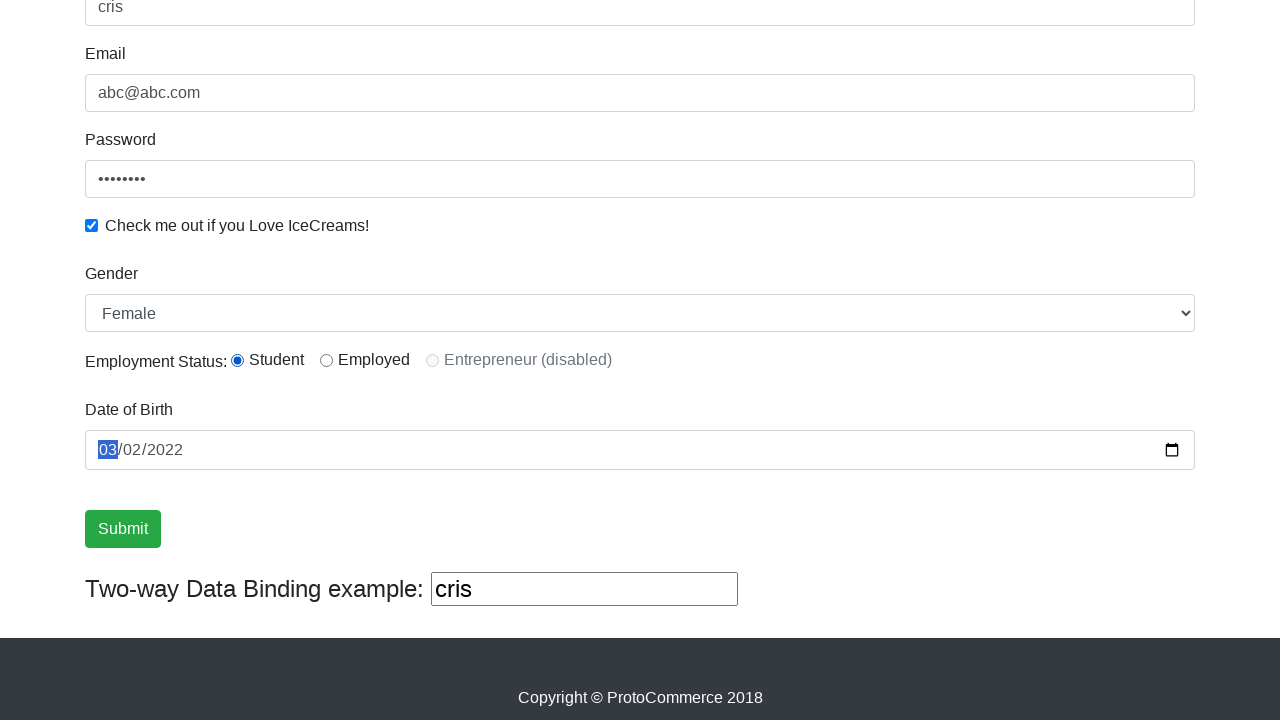

Clicked the submit button at (123, 529) on input.btn
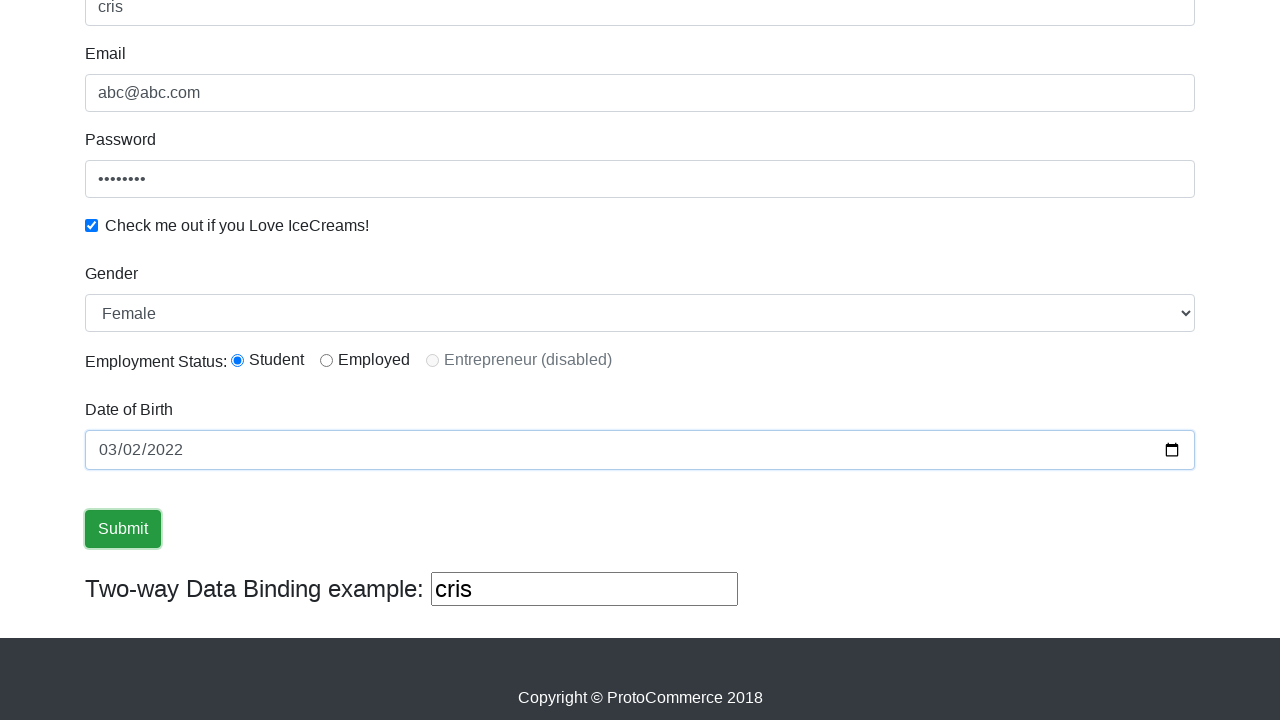

Success message appeared confirming form submission
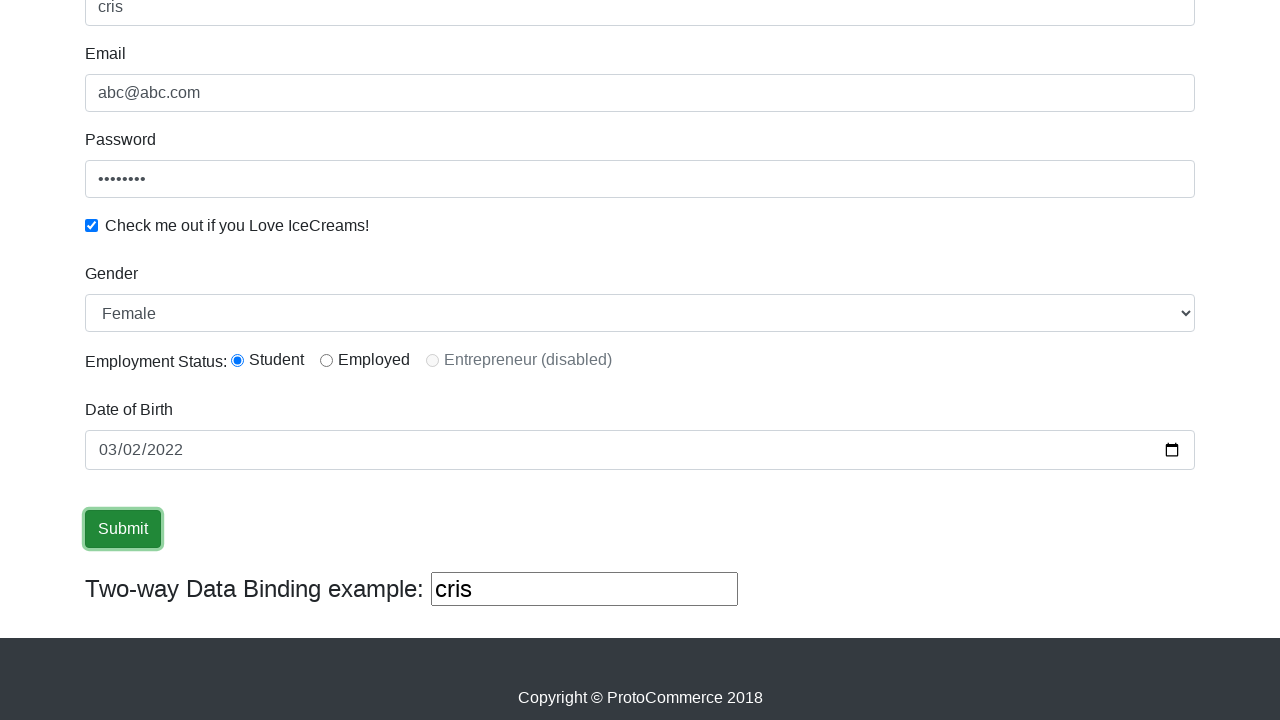

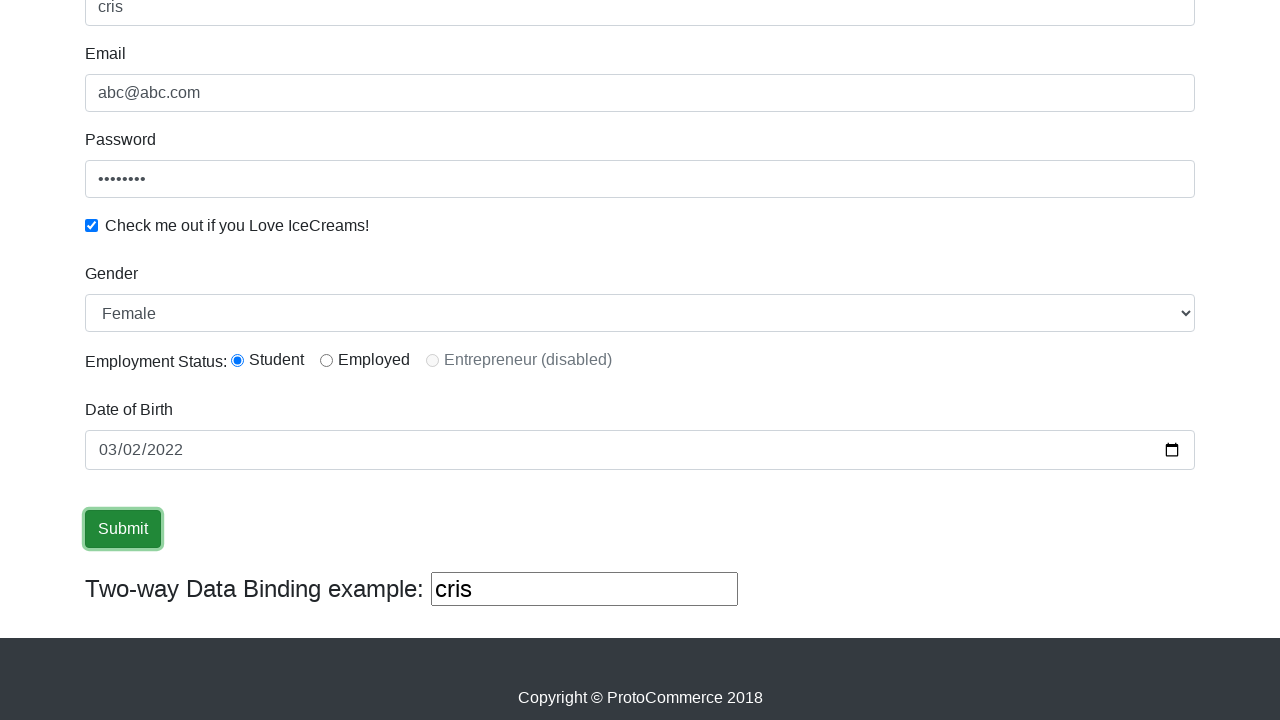